Tests sorting the Due column in ascending order on a table with semantic class attributes, demonstrating more robust selectors using class names.

Starting URL: http://the-internet.herokuapp.com/tables

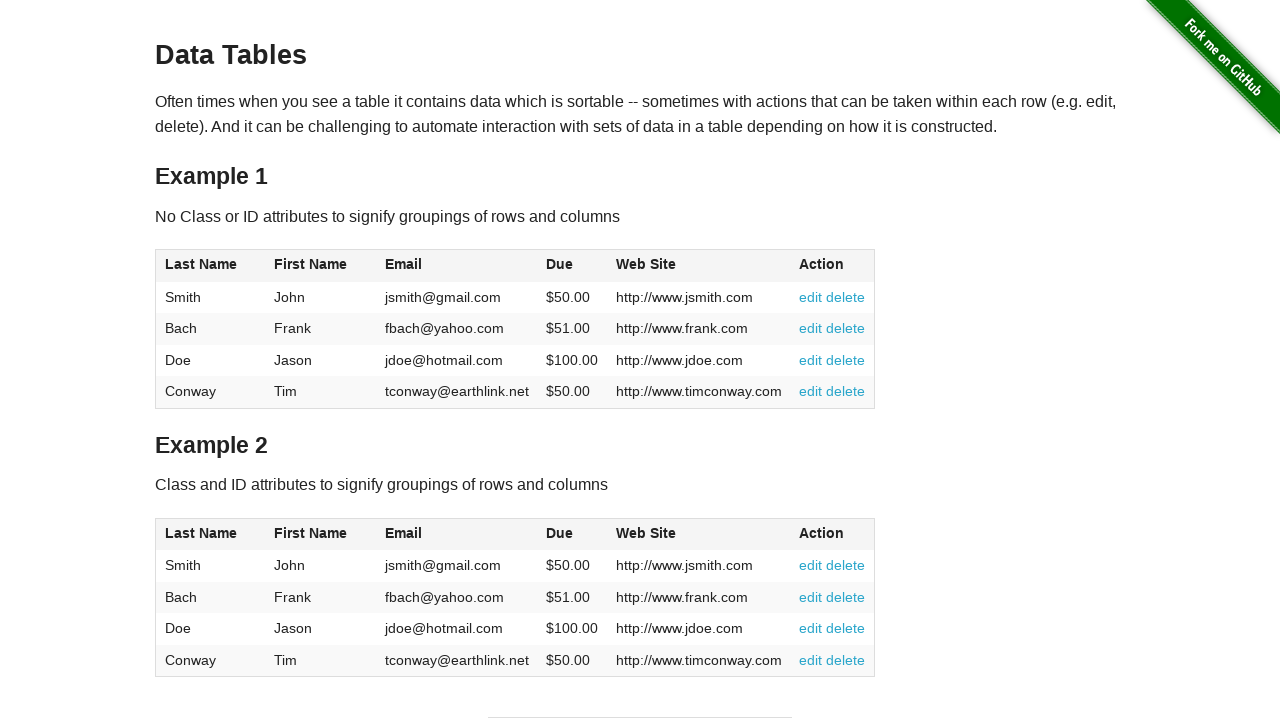

Clicked the Due column header to sort in ascending order at (560, 533) on #table2 thead .dues
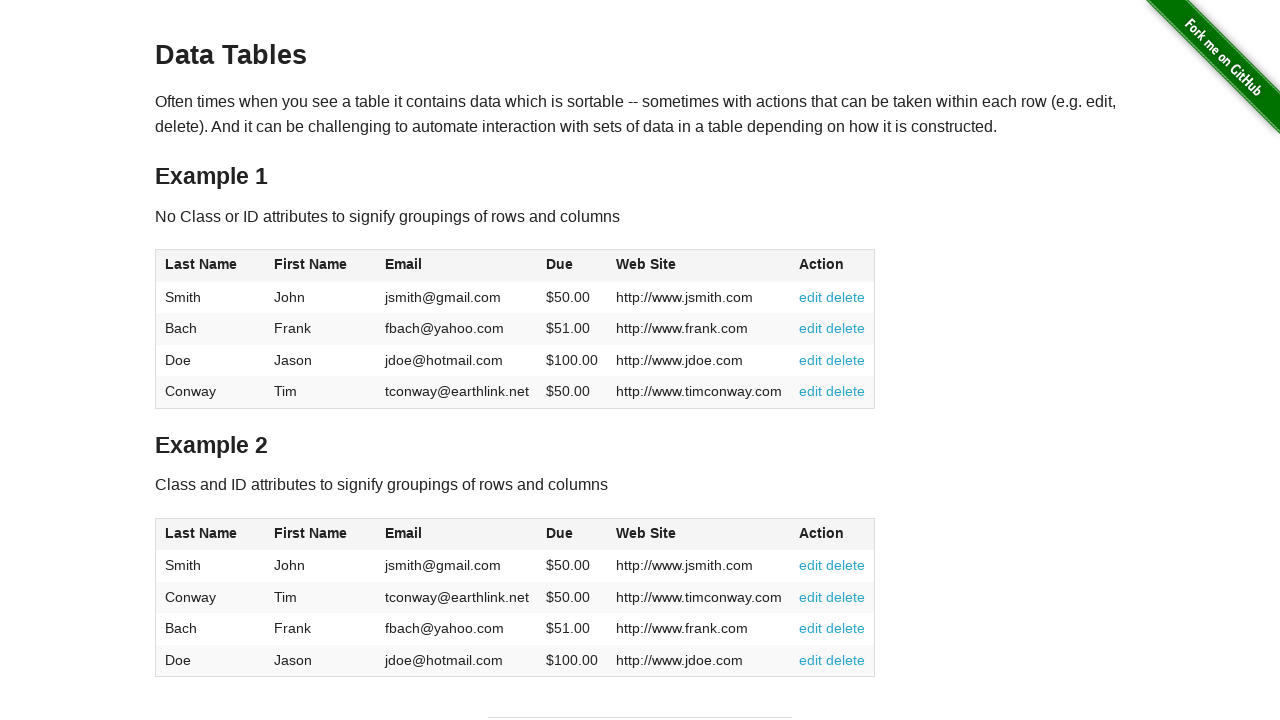

Table sorted and dues column verified in table body
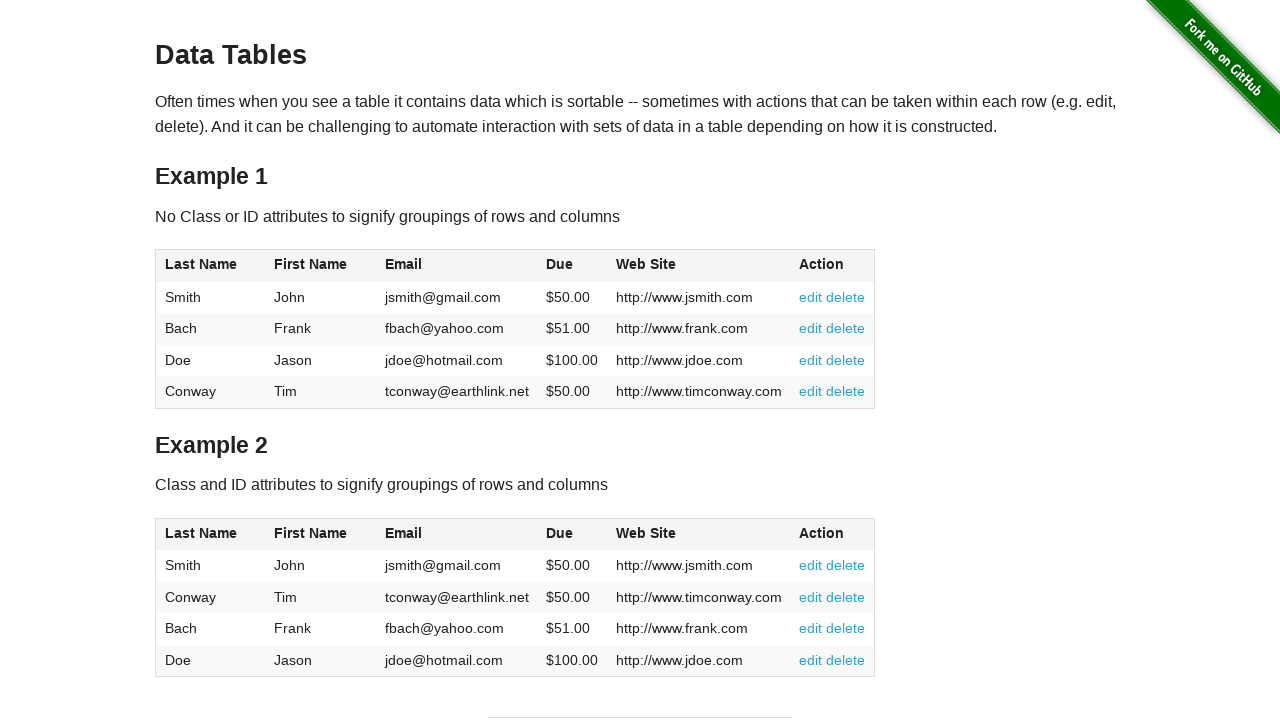

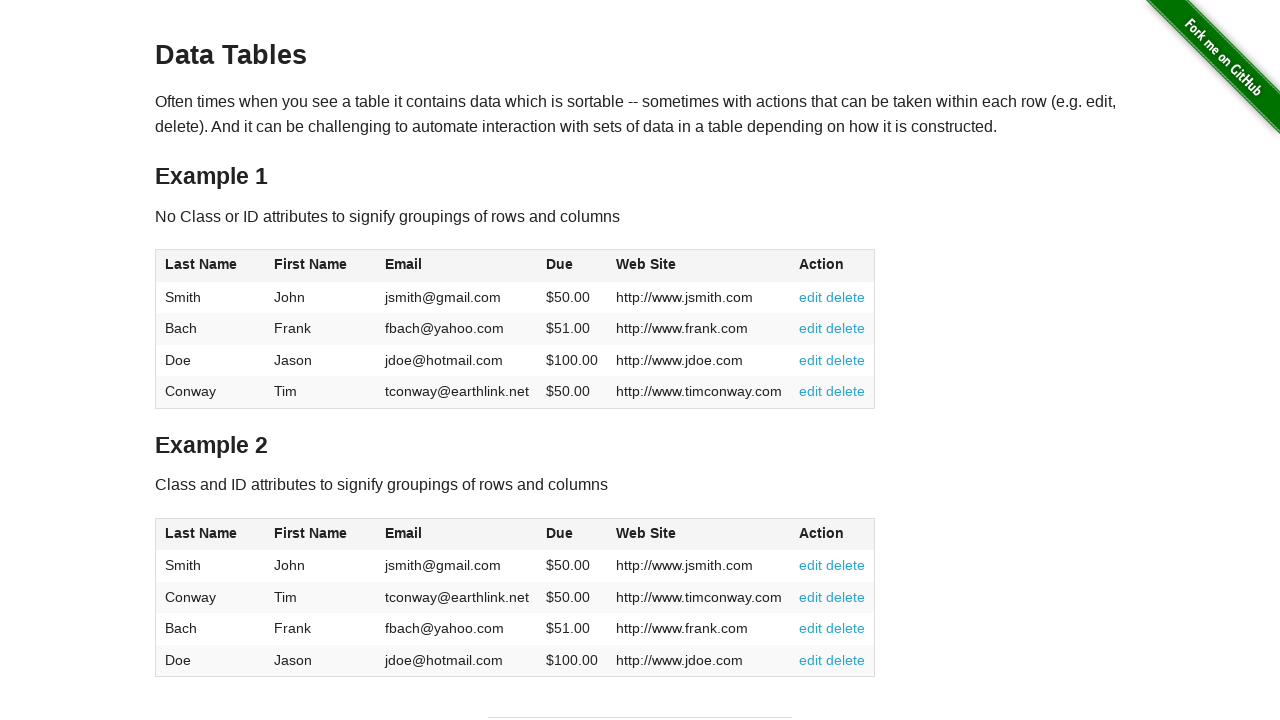